Tests dropdown selection functionality by navigating to a dropdown page and selecting option 1 by its value

Starting URL: http://the-internet.herokuapp.com/dropdown

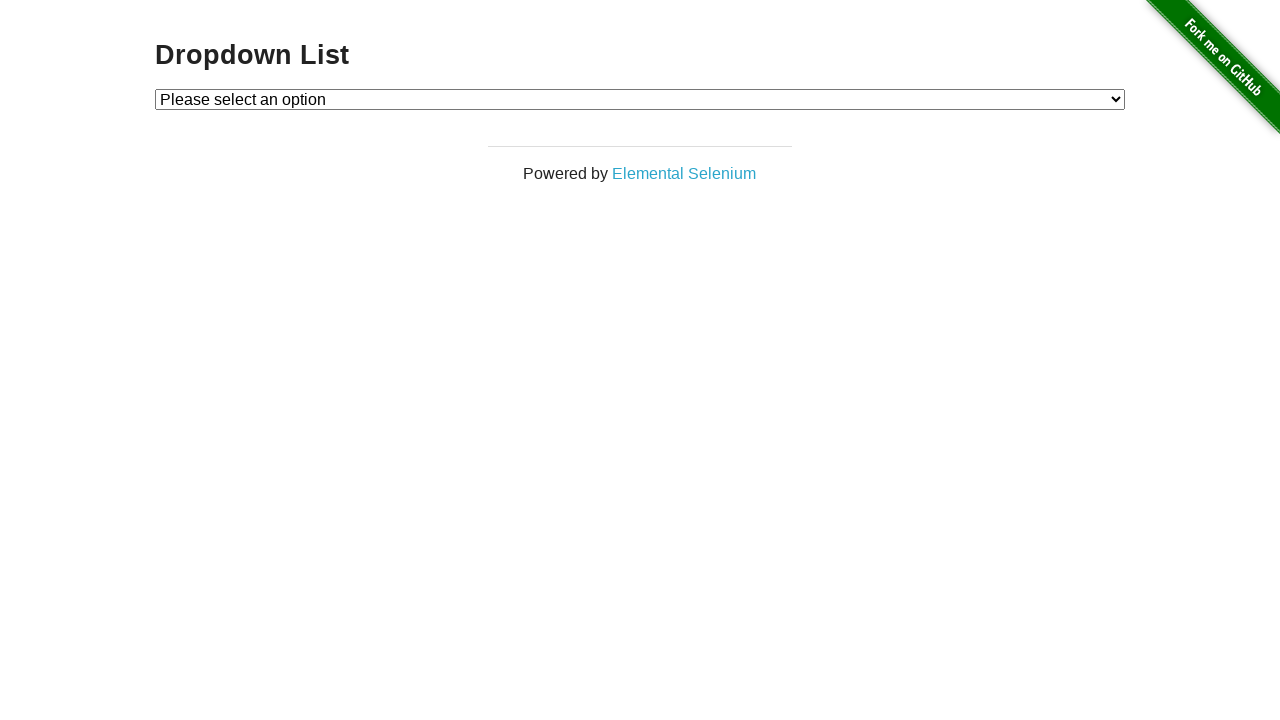

Navigated to dropdown page
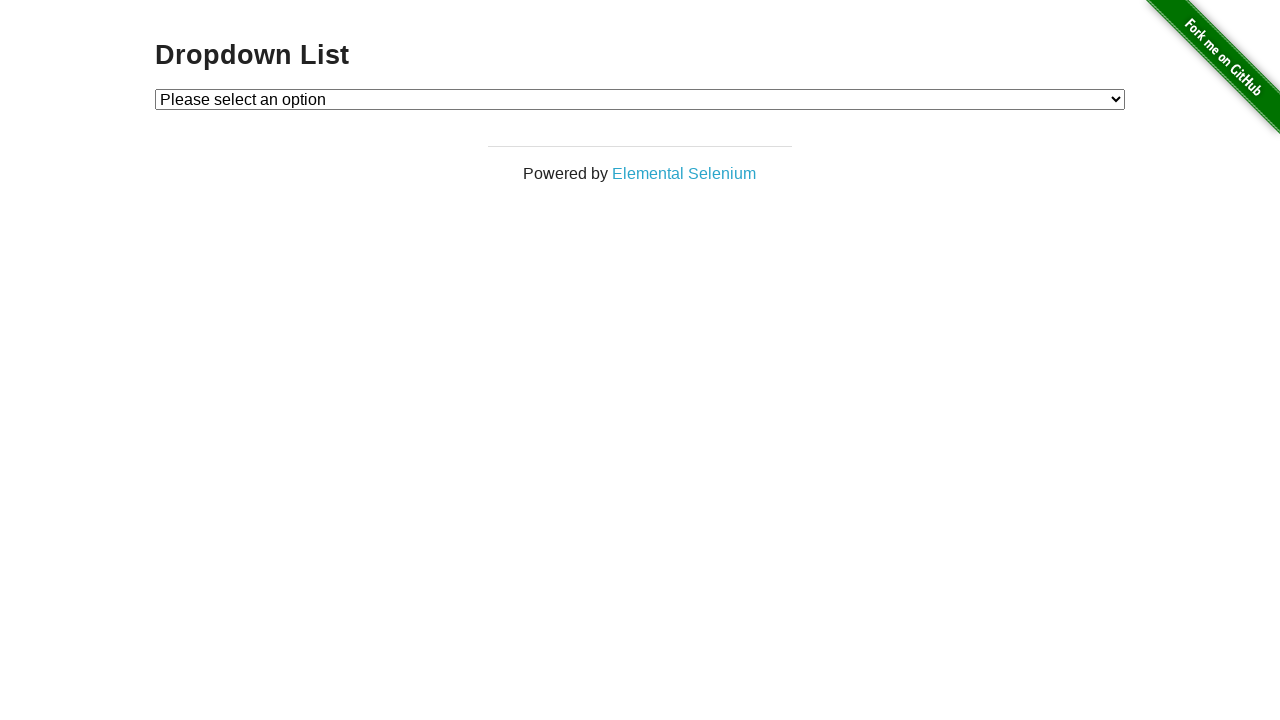

Selected option 1 from dropdown by value on select#dropdown
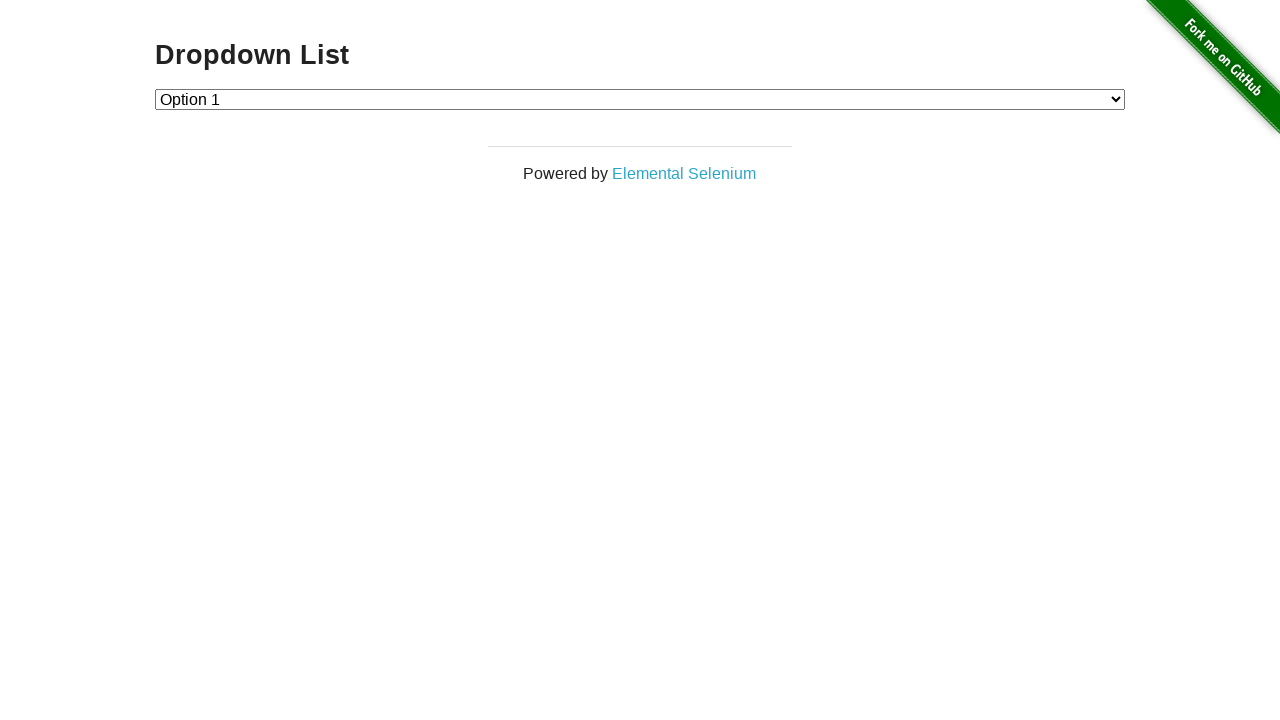

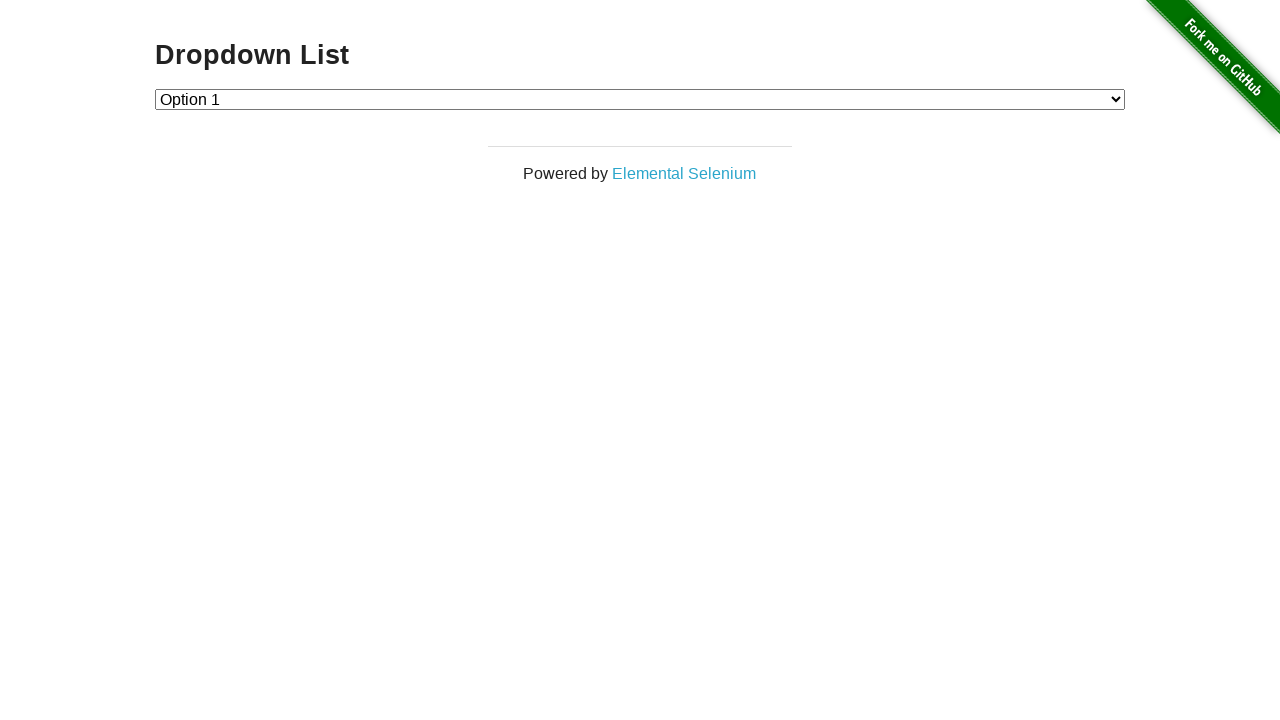